Navigates to a restaurant website, retrieves page information (title, URL), and maximizes the browser window to verify the page loads correctly.

Starting URL: https://saravanabhavanlondon.co.uk/ilford/

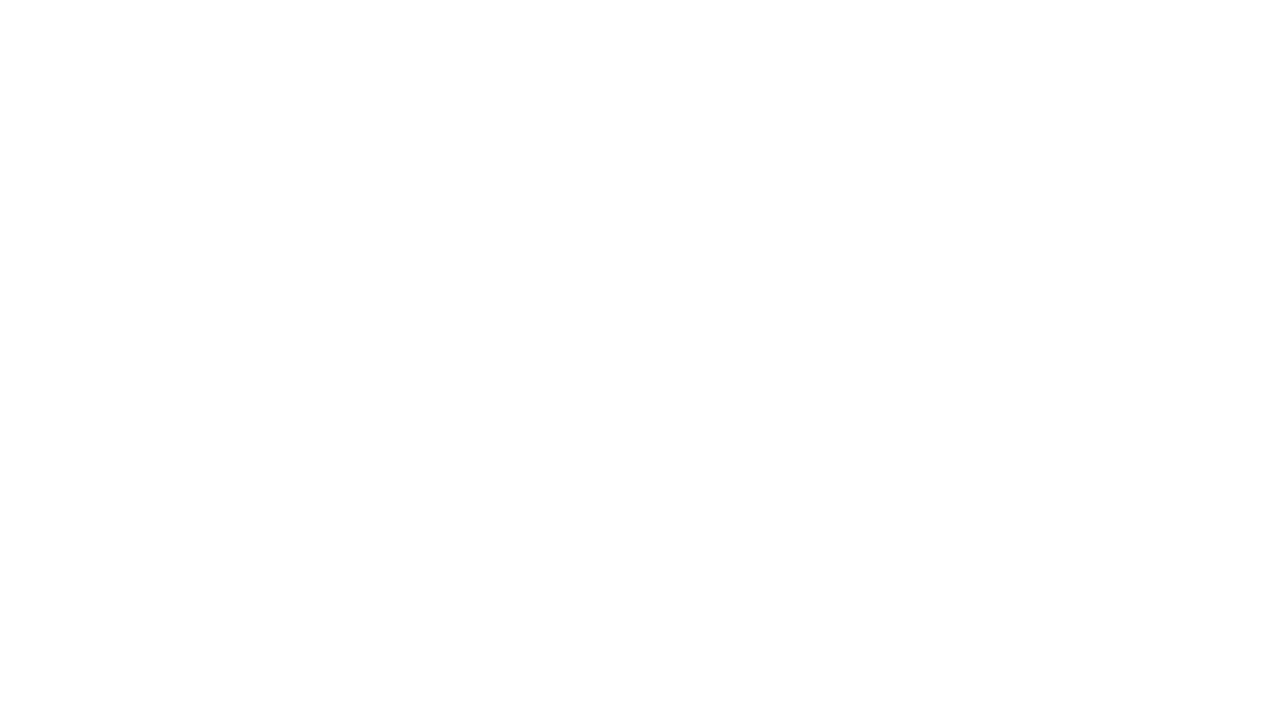

Set viewport size to 1920x1080 to maximize browser window
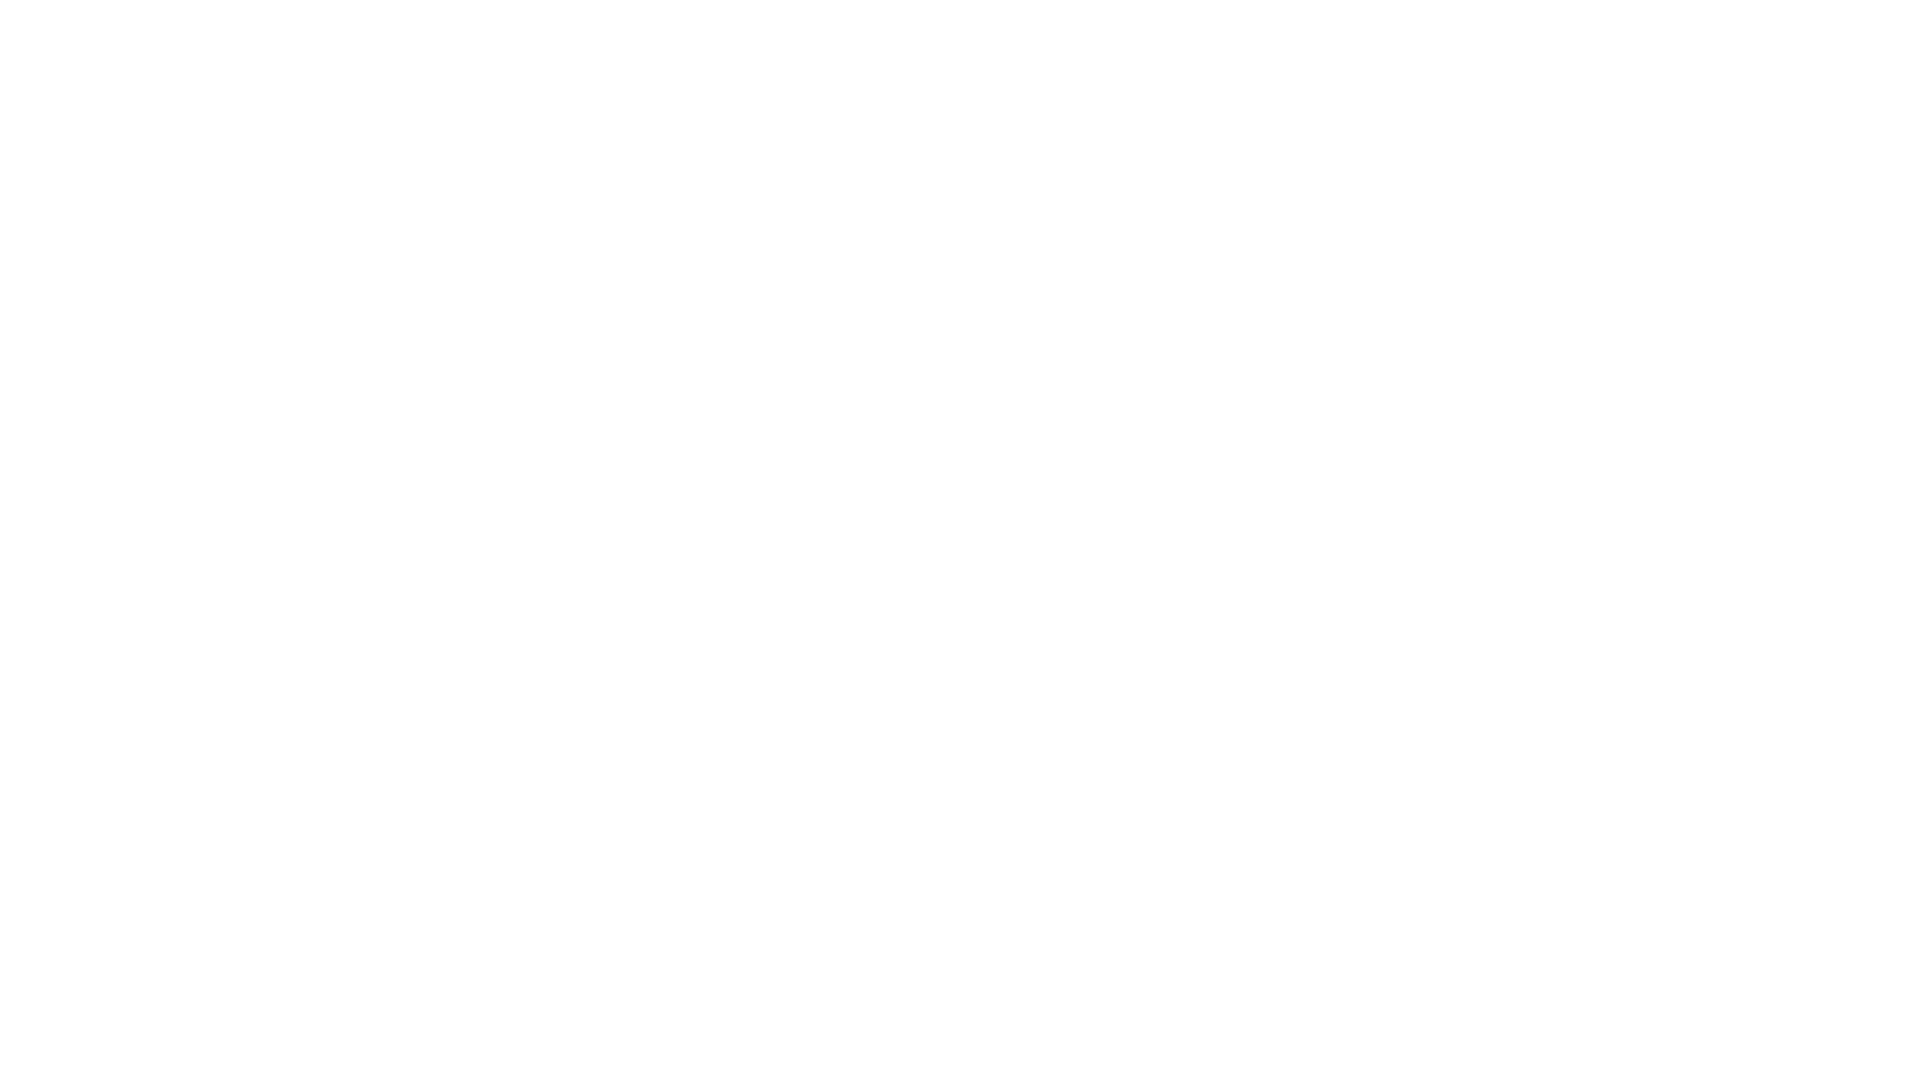

Waited for page to reach domcontentloaded state
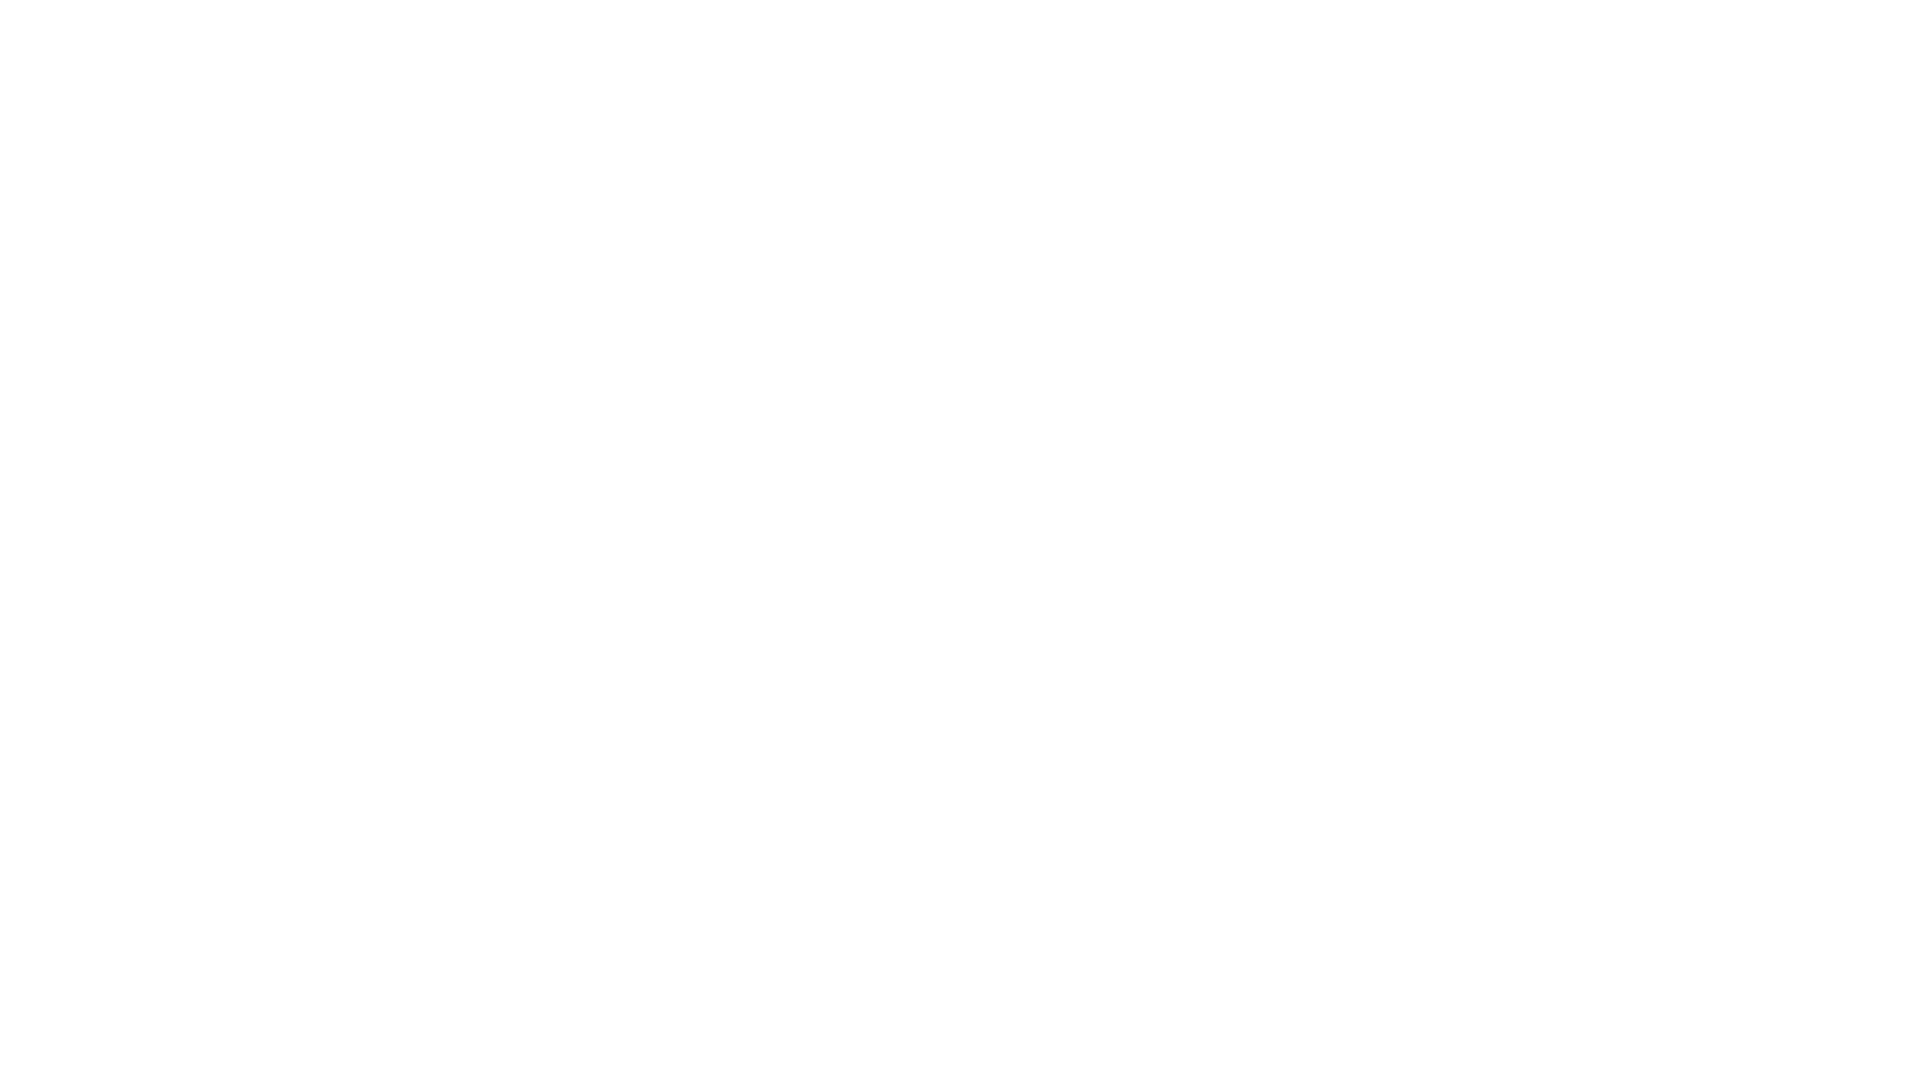

Retrieved page title: 
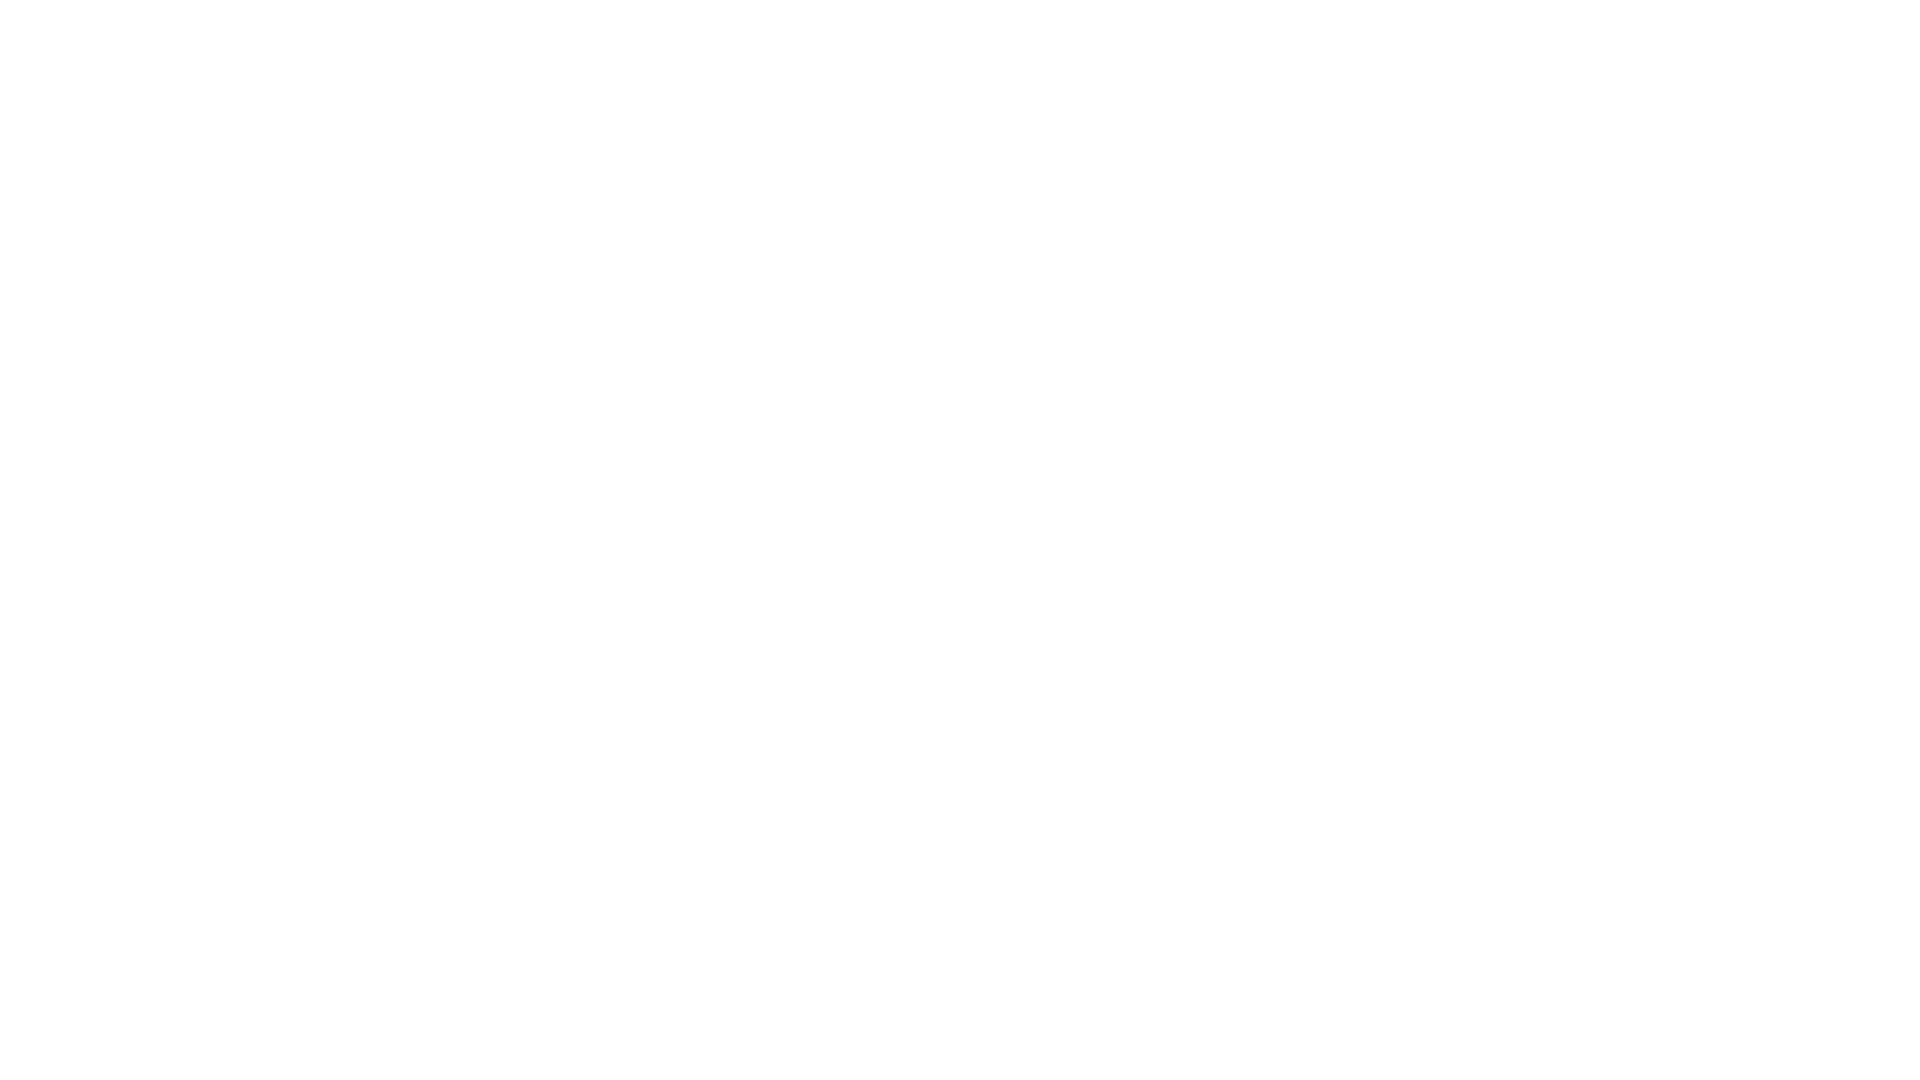

Retrieved current URL: https://saravanabhavanlondon.co.uk/ilford/
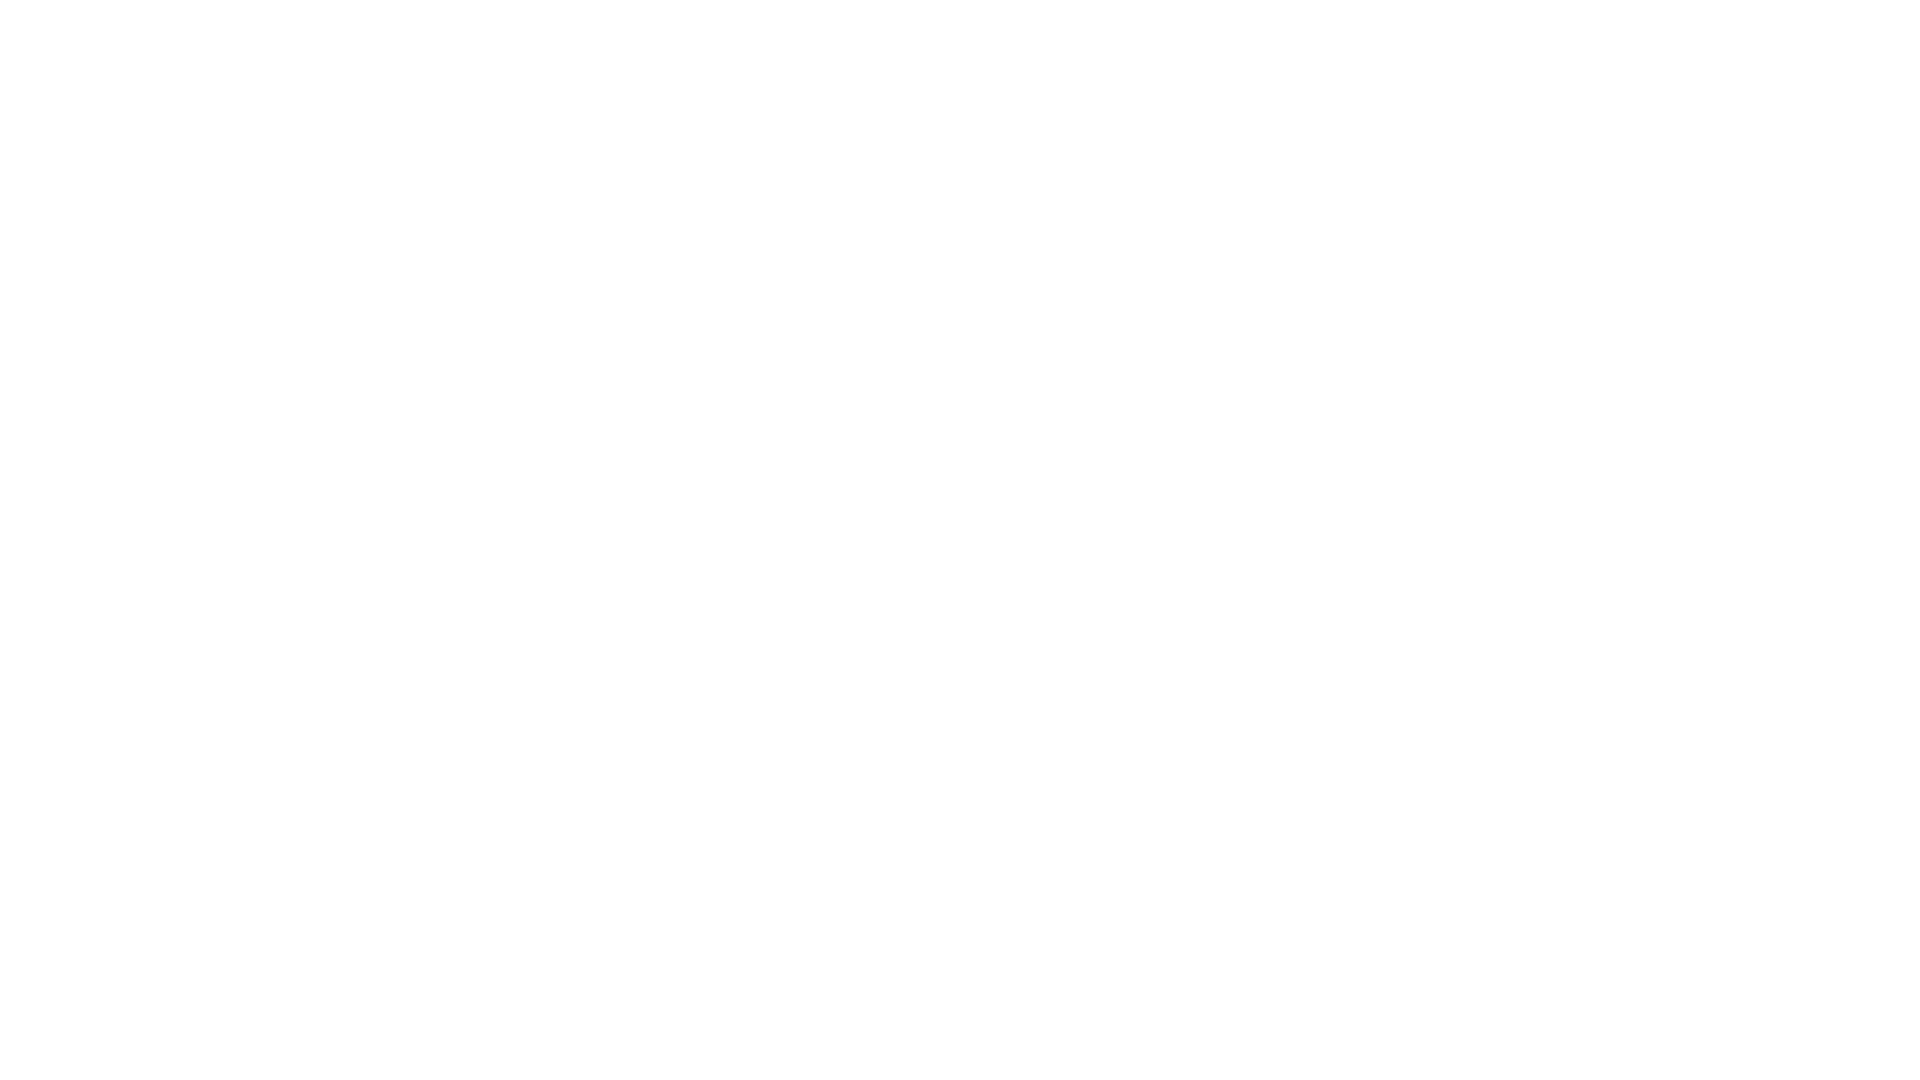

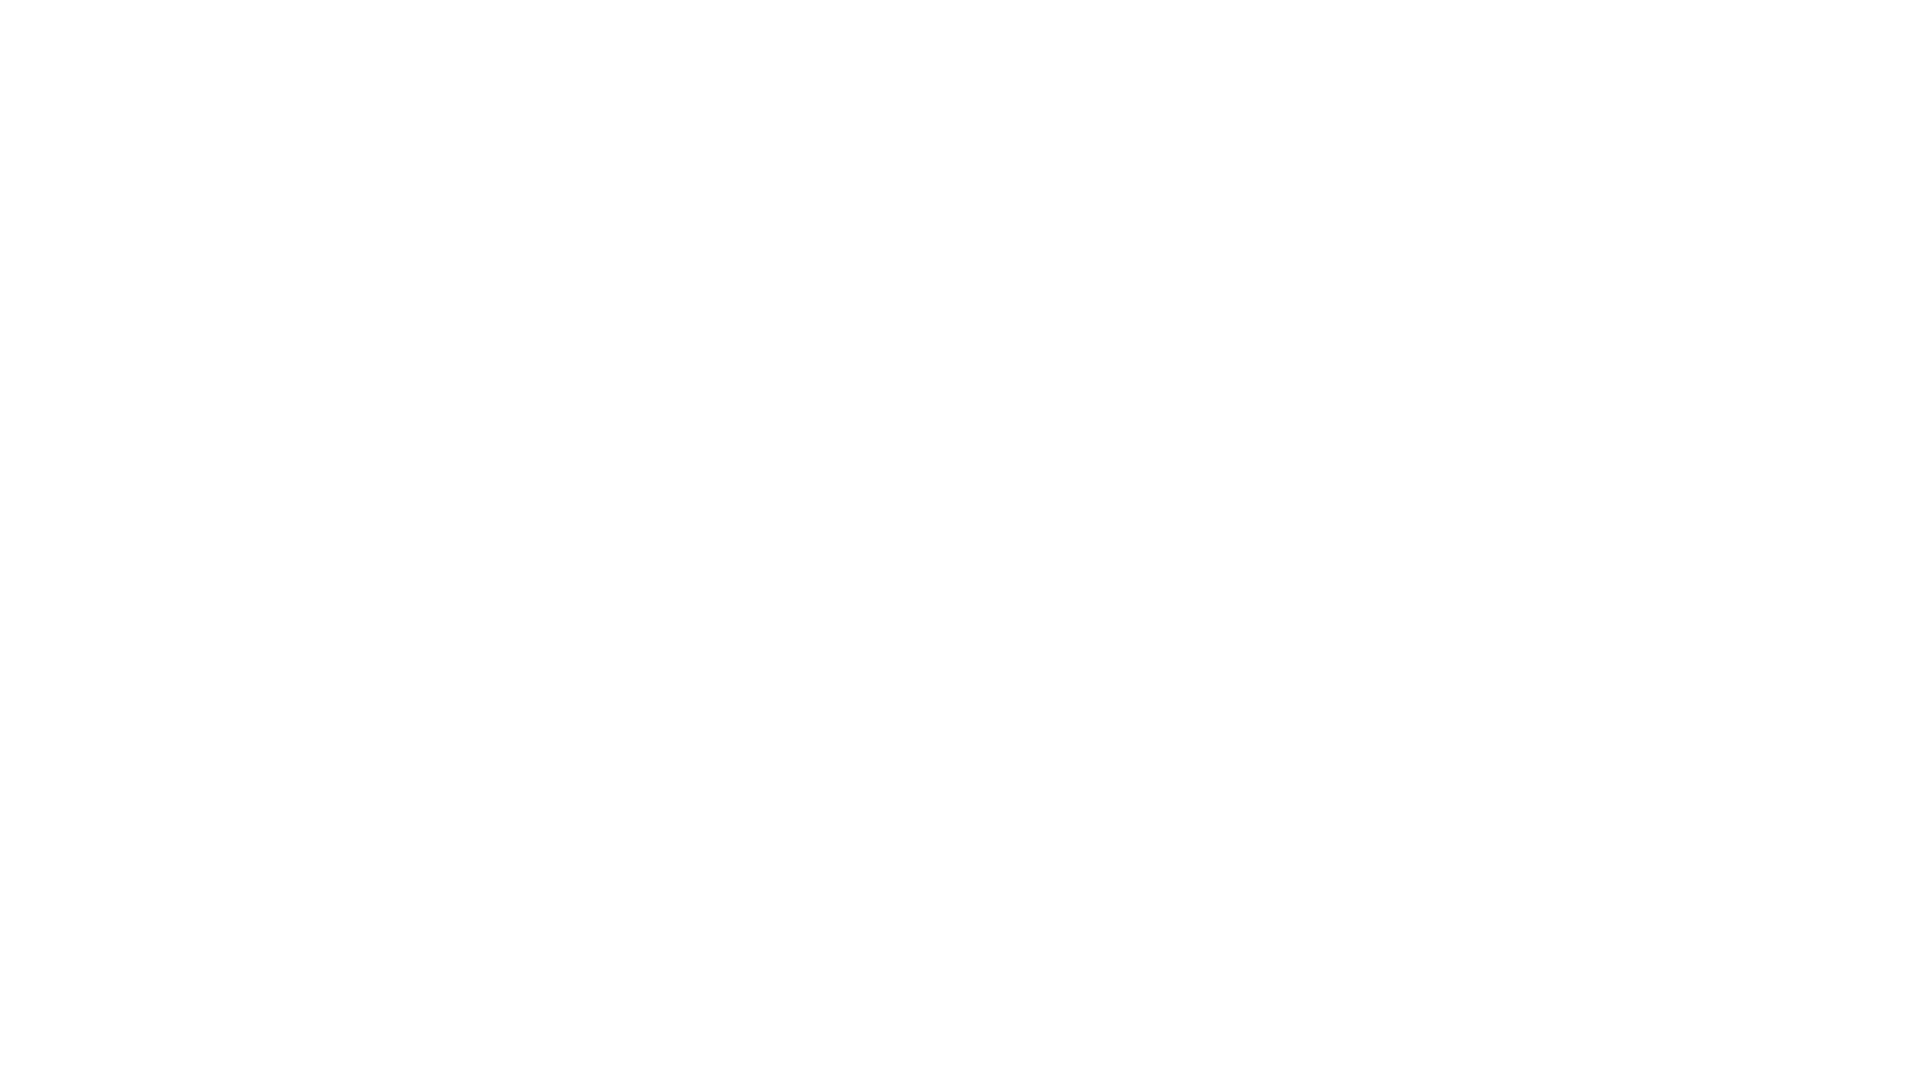